Tests registration form validation with password too short - fills form with 5-character password and verifies password length error messages

Starting URL: https://alada.vn/tai-khoan/dang-ky.html

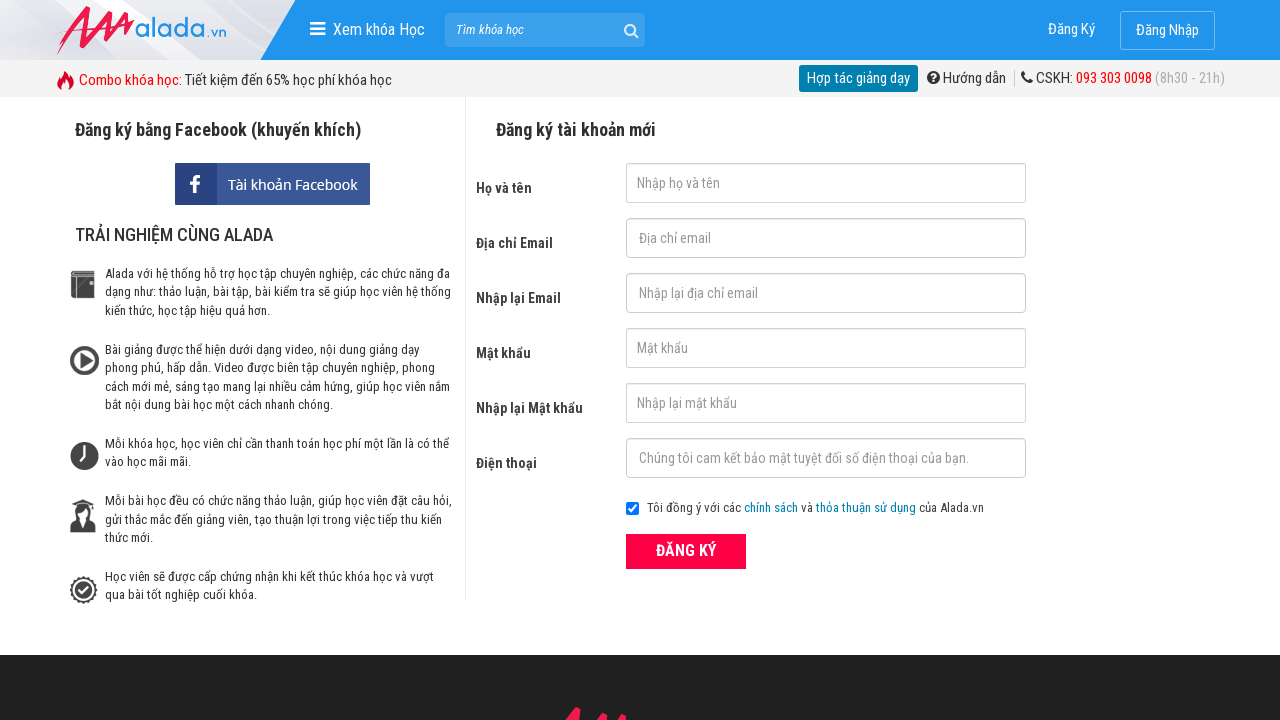

Filled first name field with 'Automation Testing' on //input[@id='txtFirstname']
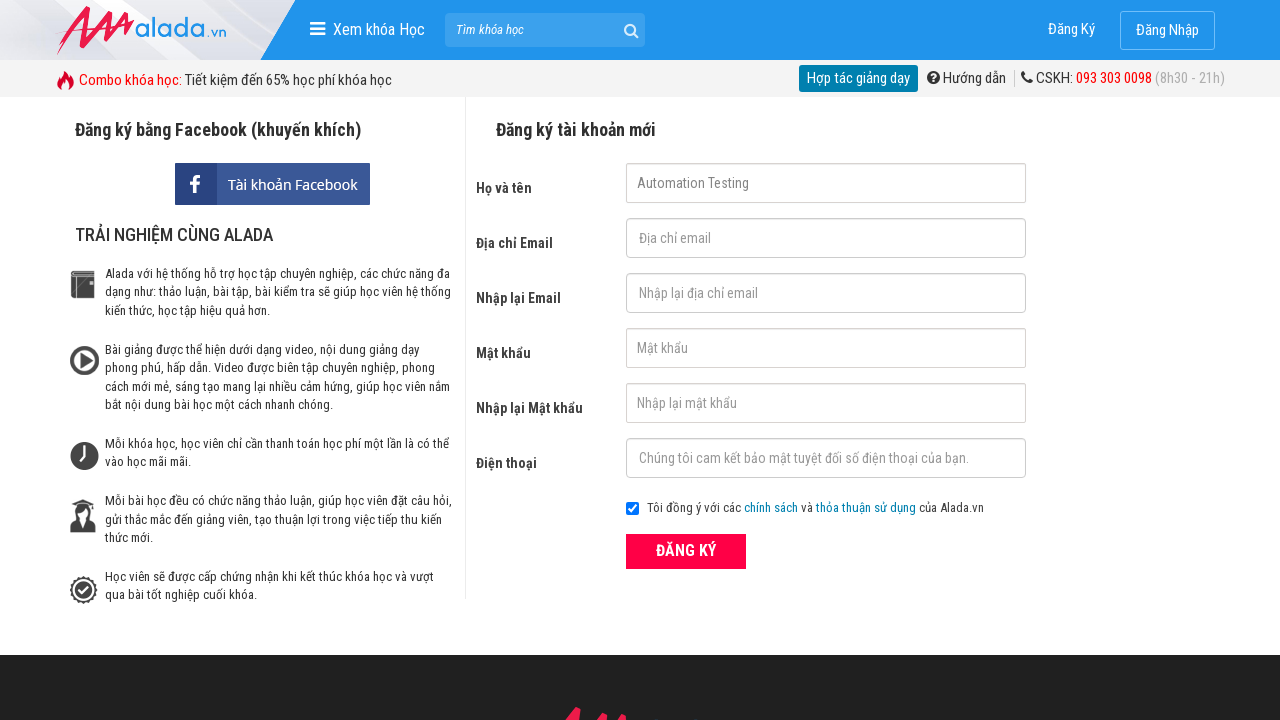

Filled email field with 'automation@gmail.com' on //input[@id='txtEmail']
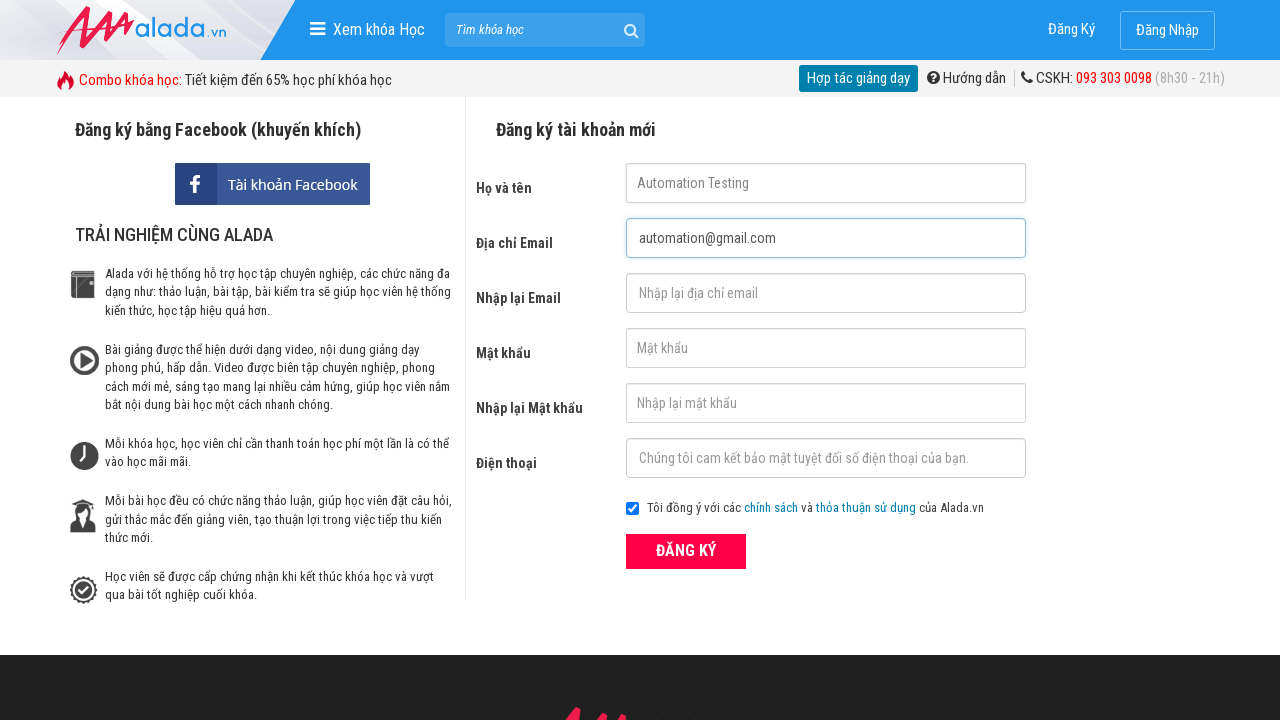

Filled confirm email field with 'automation@gmail.com' on //input[@id='txtCEmail']
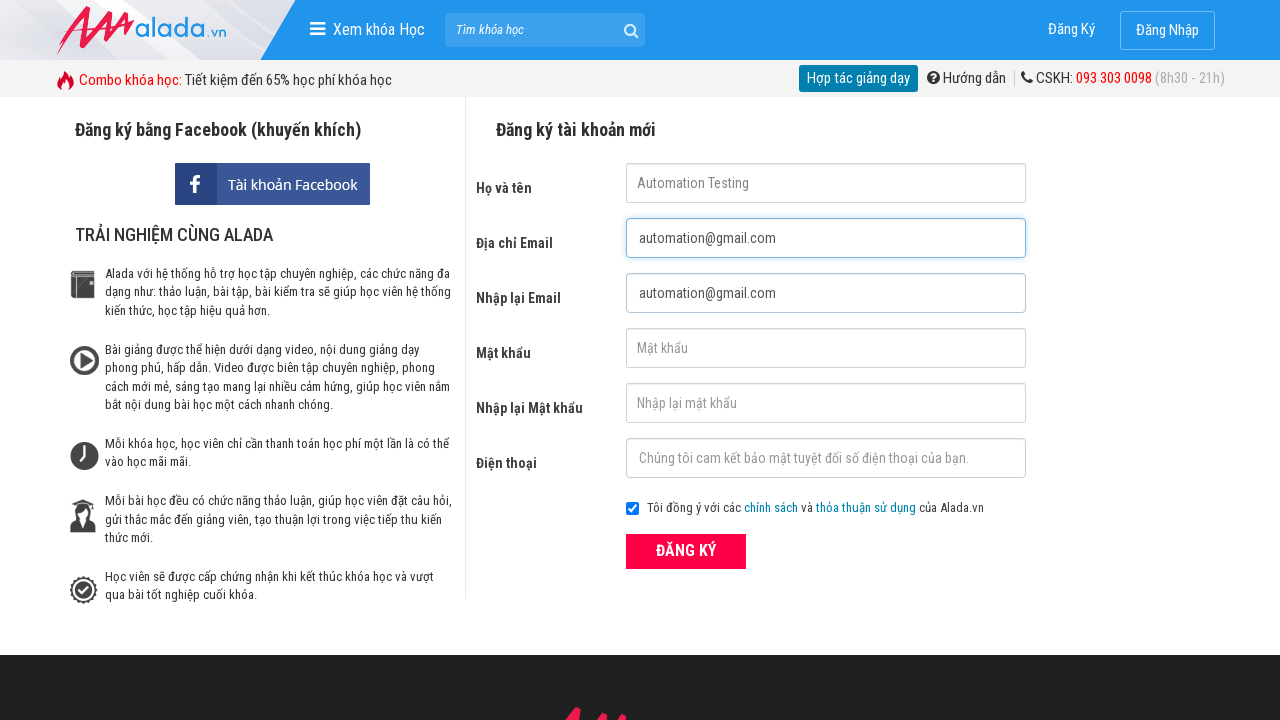

Filled password field with 5-character password '12345' on //input[@id='txtPassword']
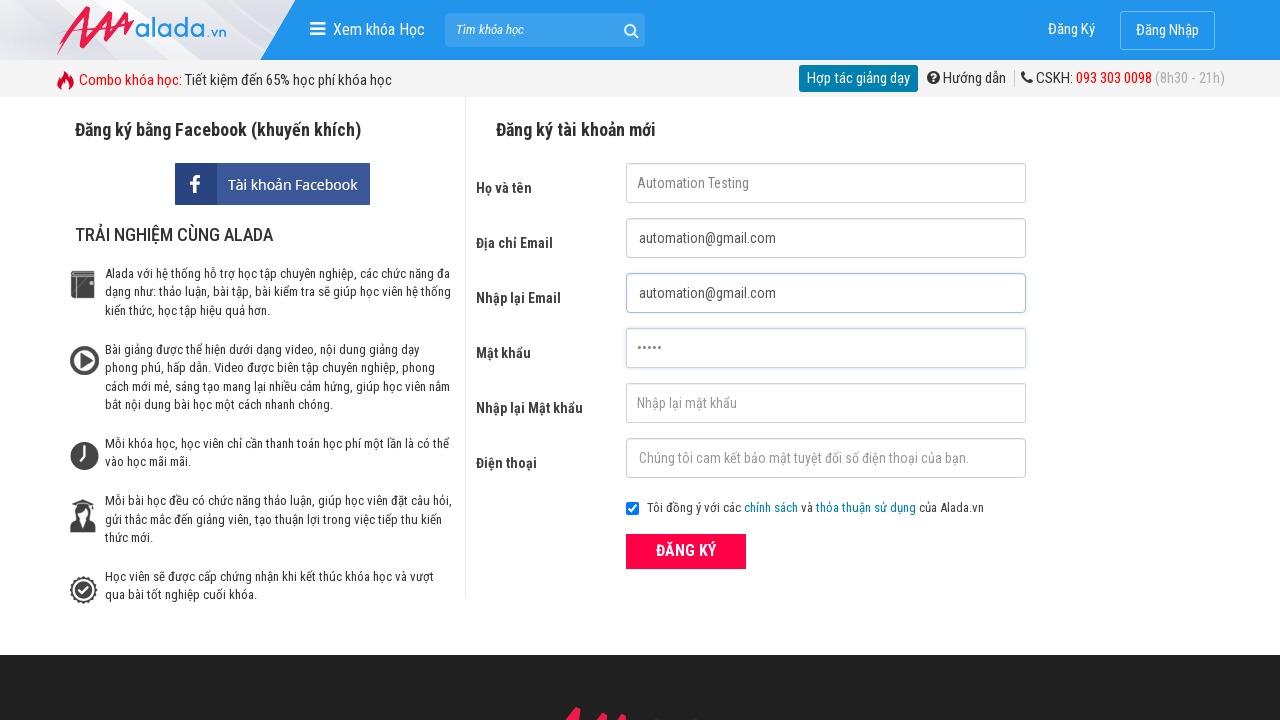

Filled confirm password field with '12345' on //input[@id='txtCPassword']
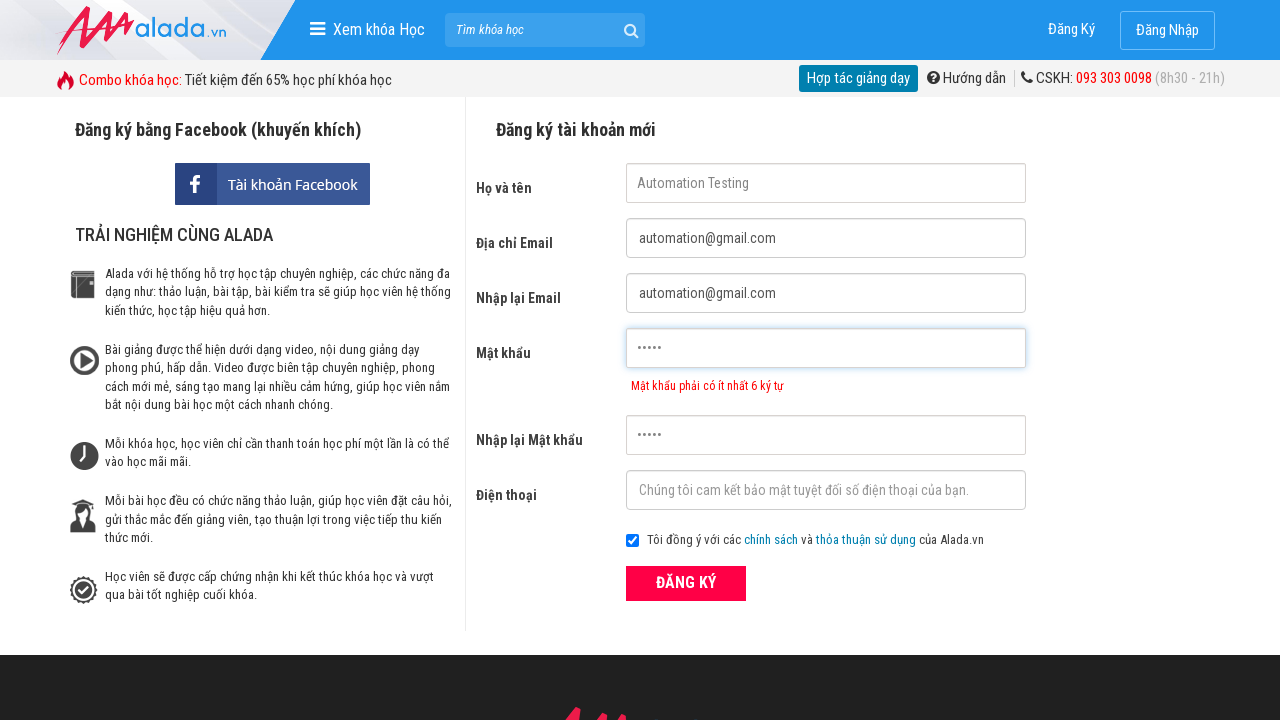

Filled phone field with '0987654321' on //input[@id='txtPhone']
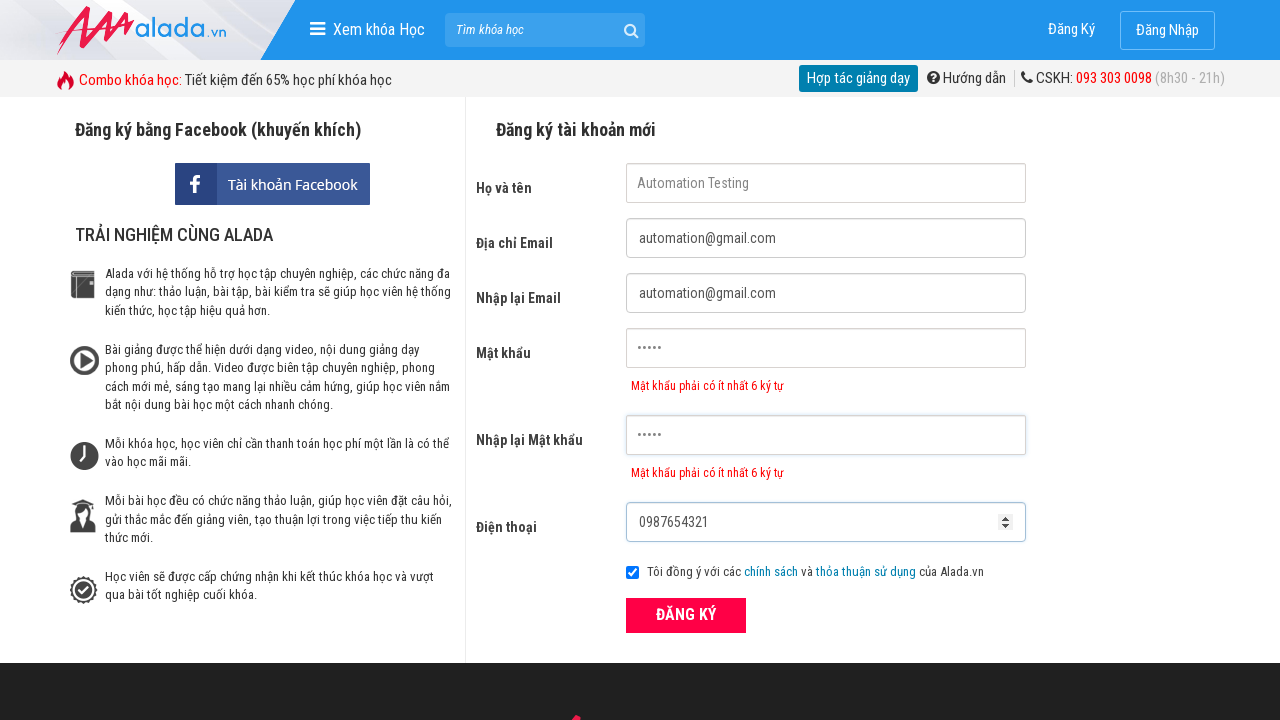

Clicked ĐĂNG KÝ (Register) button to submit form at (686, 615) on xpath=//button[text()='ĐĂNG KÝ' and @type='submit']
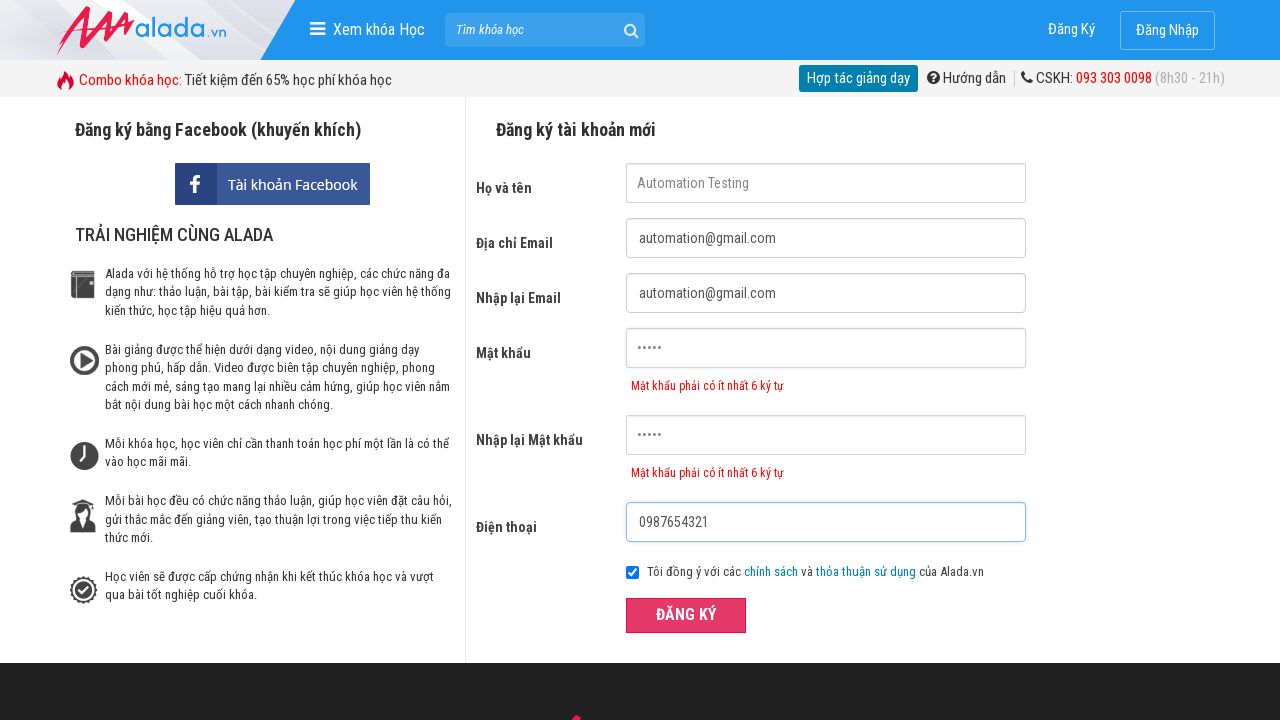

Password error message appeared for txtPassword field
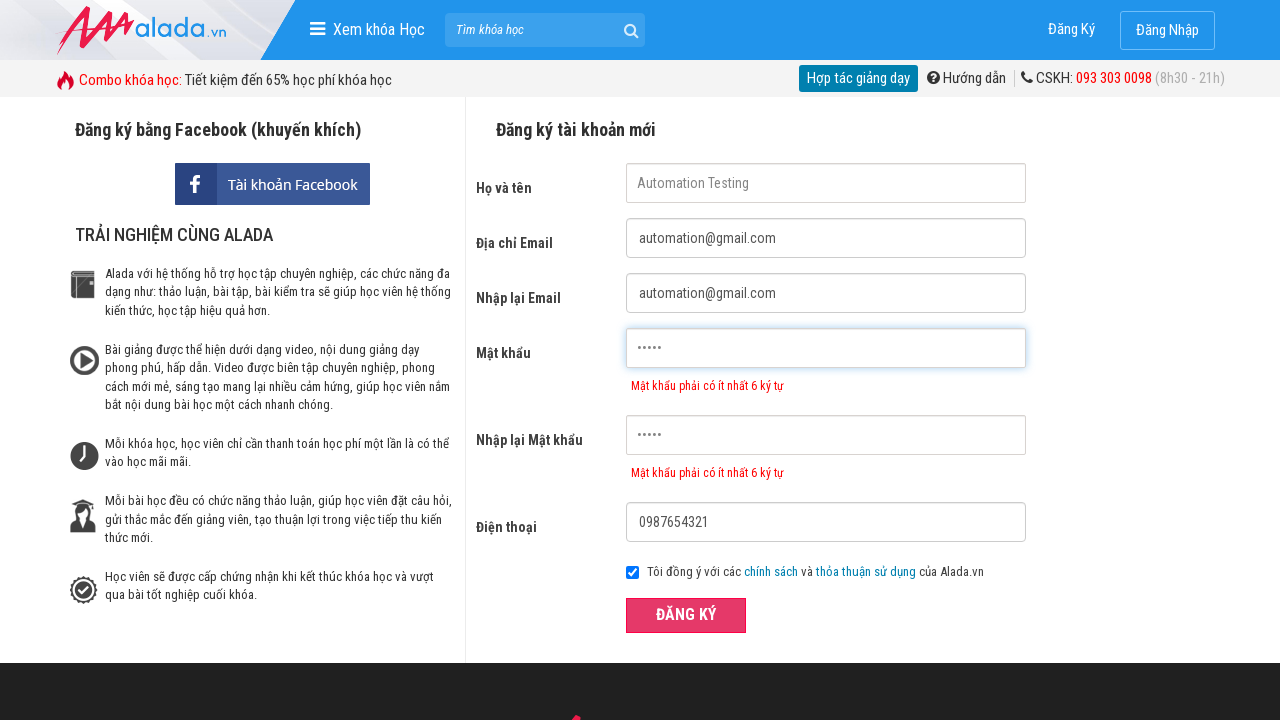

Password error message appeared for txtCPassword (confirm password) field
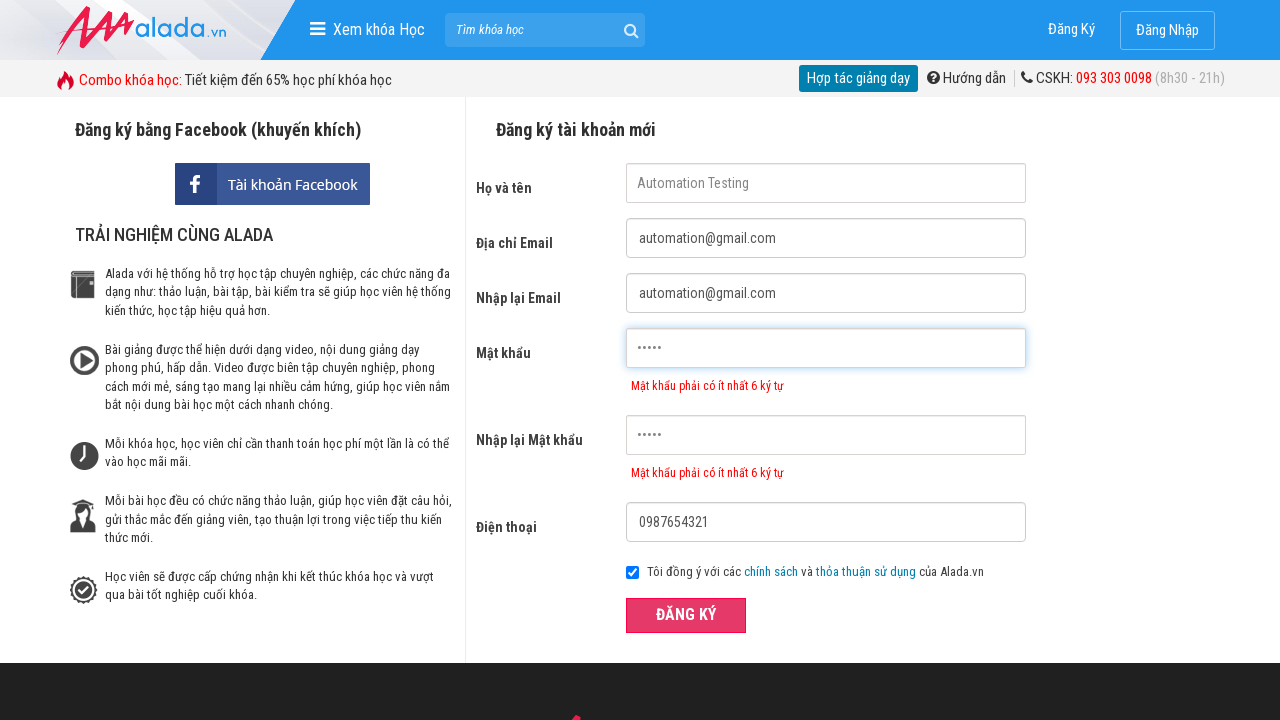

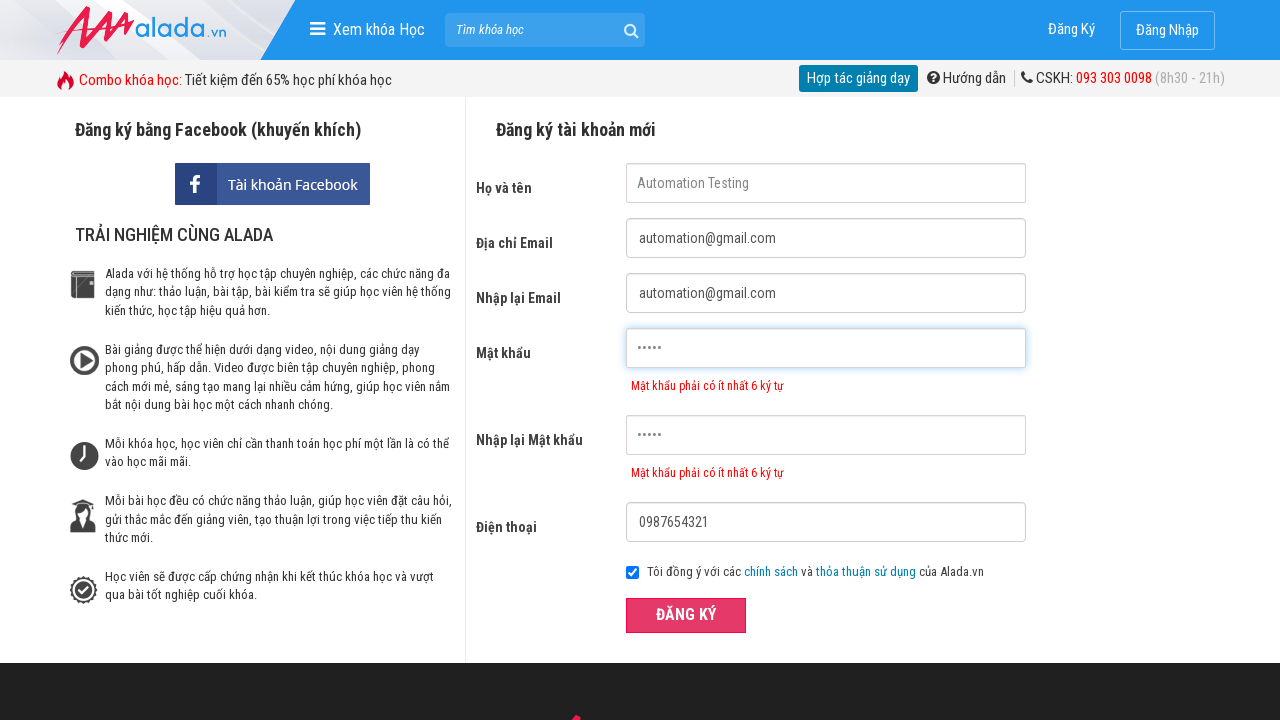